Tests a math exercise page by reading two numbers, calculating their sum, selecting the result from a dropdown, and submitting the answer

Starting URL: http://suninjuly.github.io/selects1.html

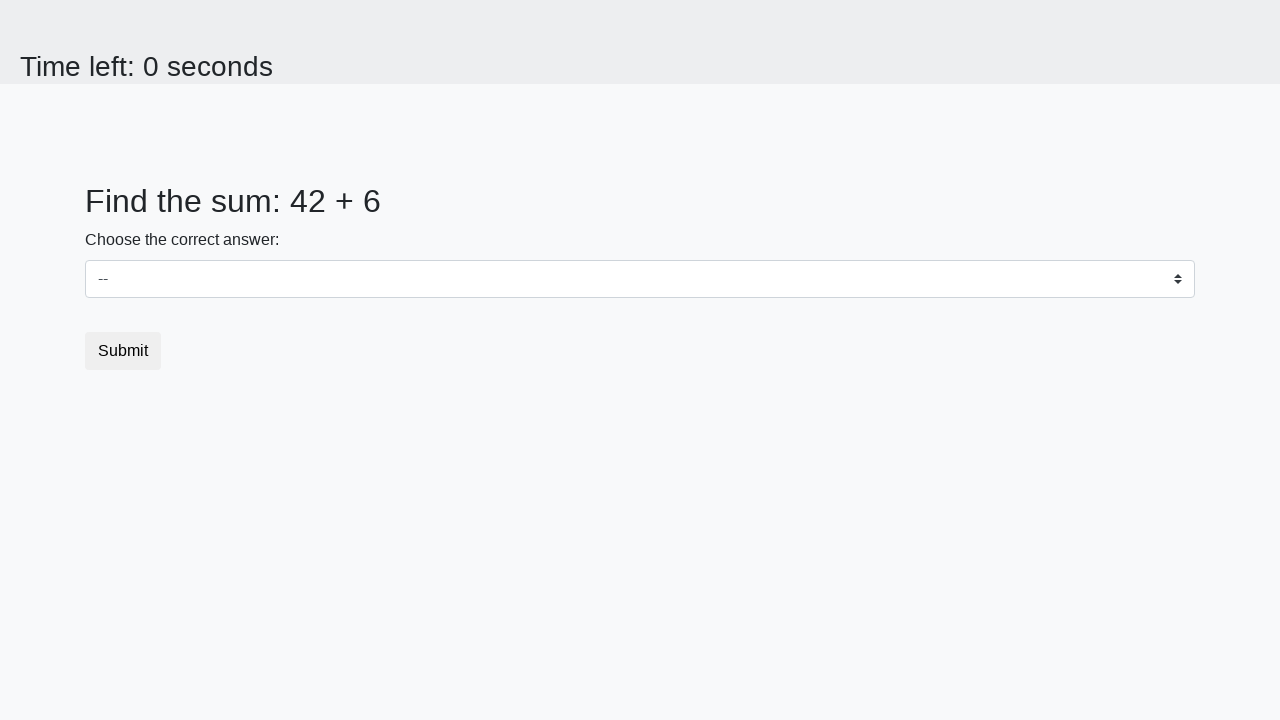

Read first number from the page
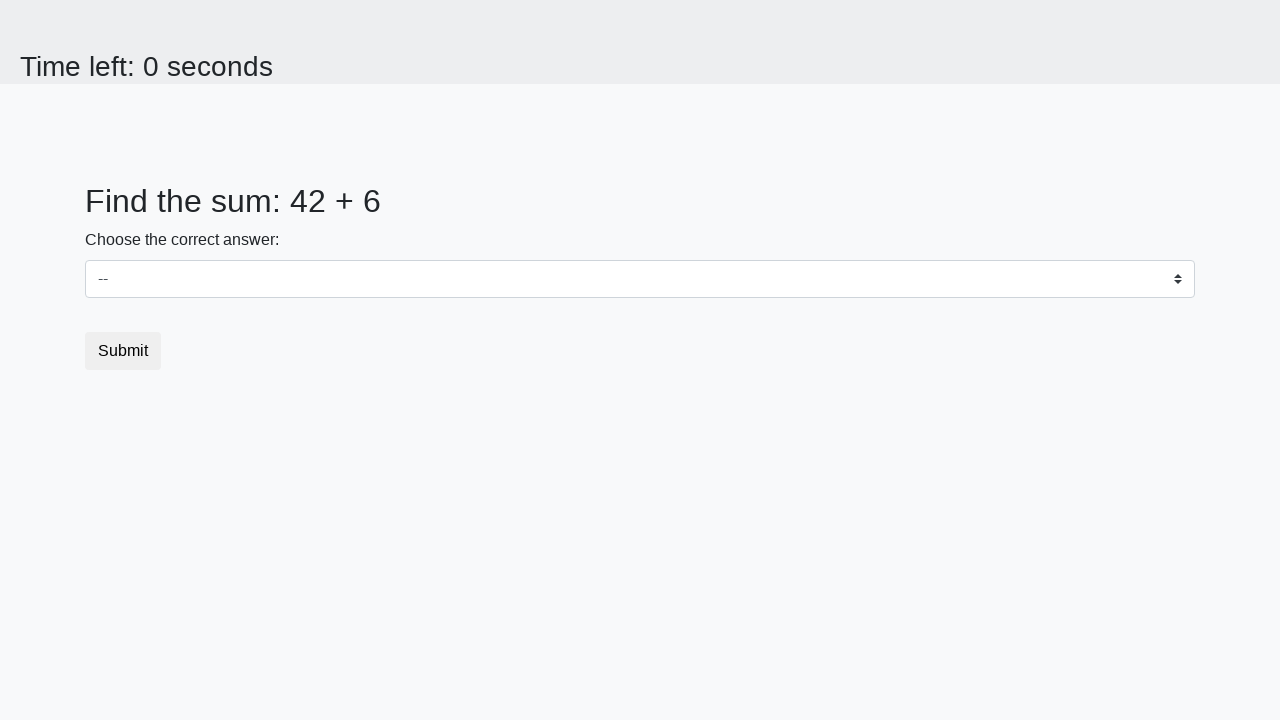

Read second number from the page
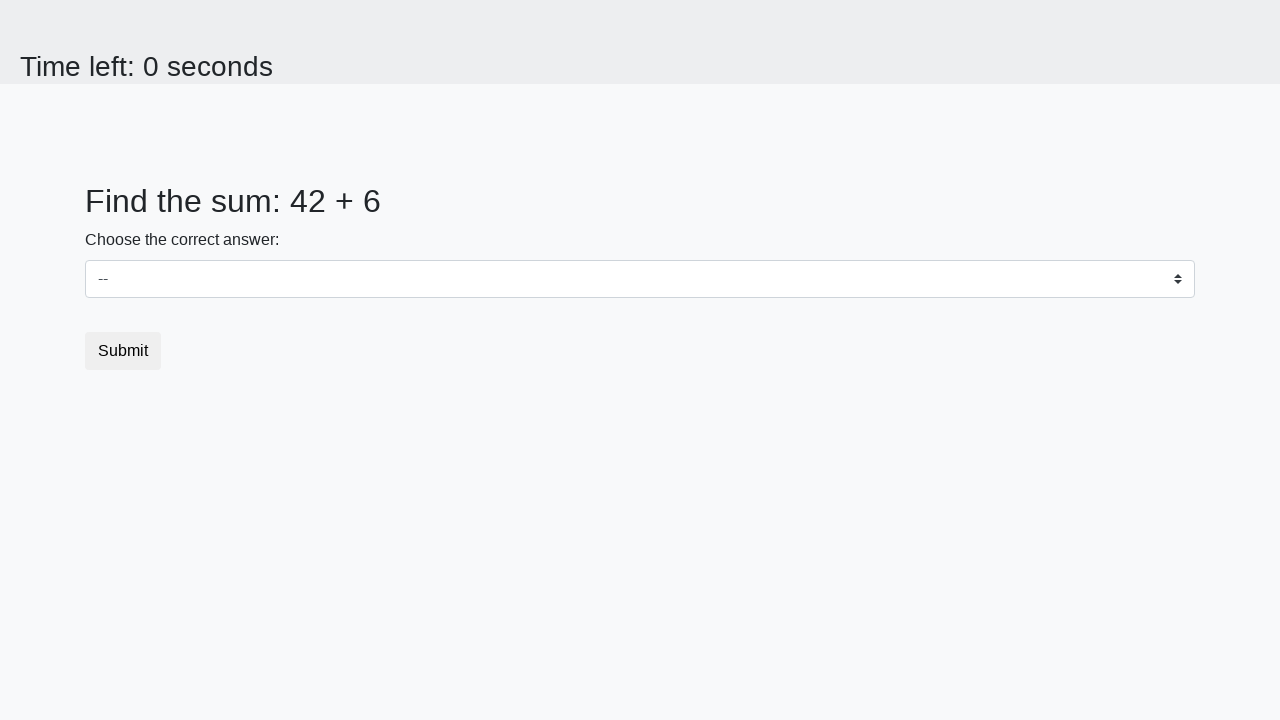

Calculated sum: 42 + 6 = 48
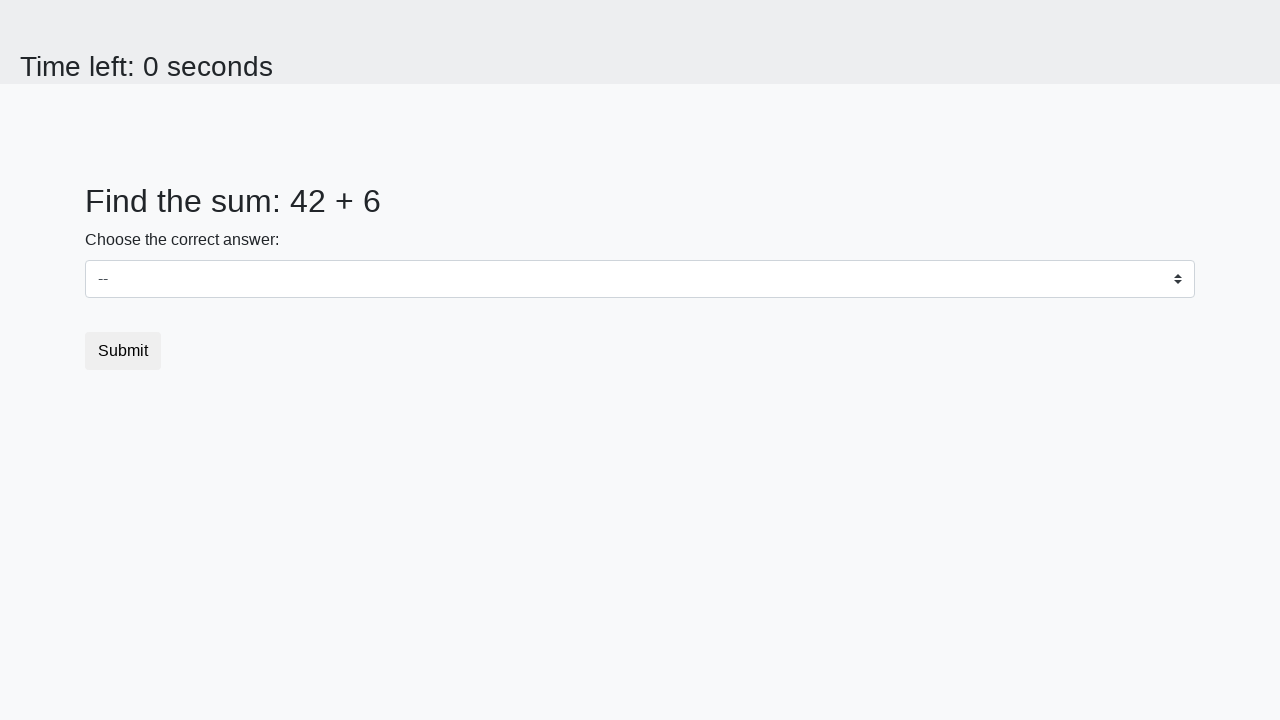

Selected the sum value '48' from the dropdown on select
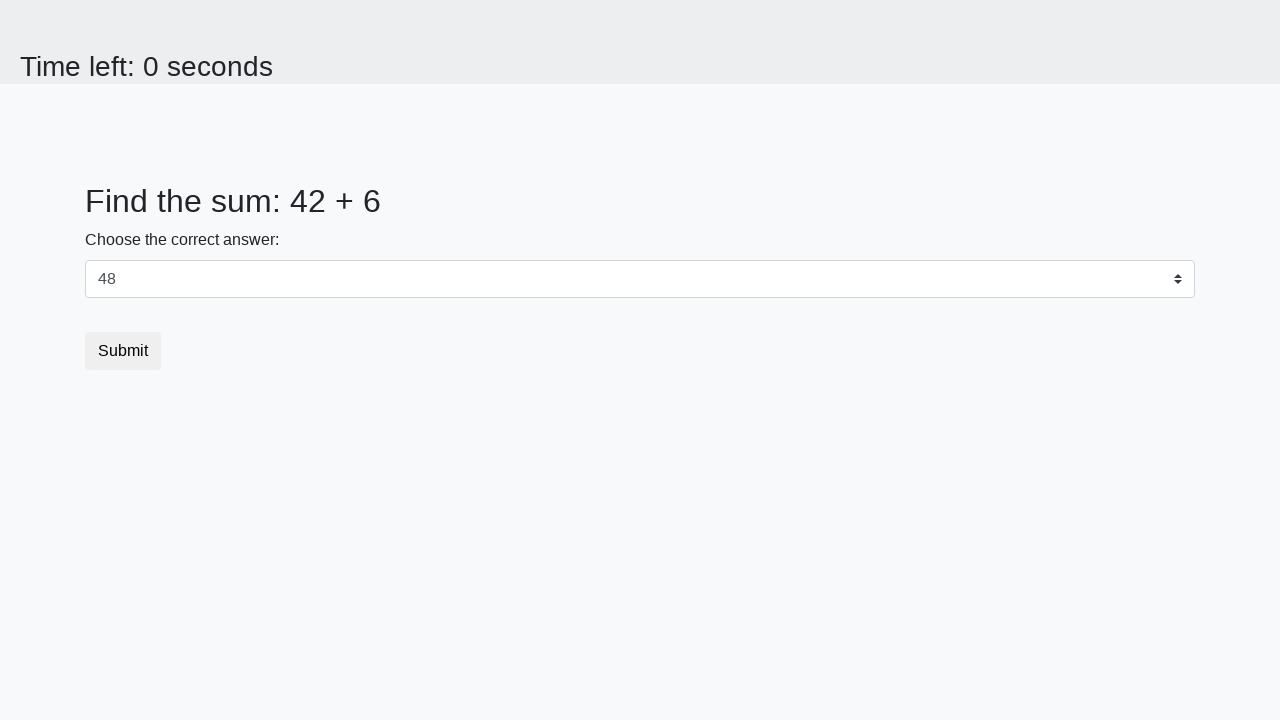

Clicked the submit button at (123, 351) on .btn-default
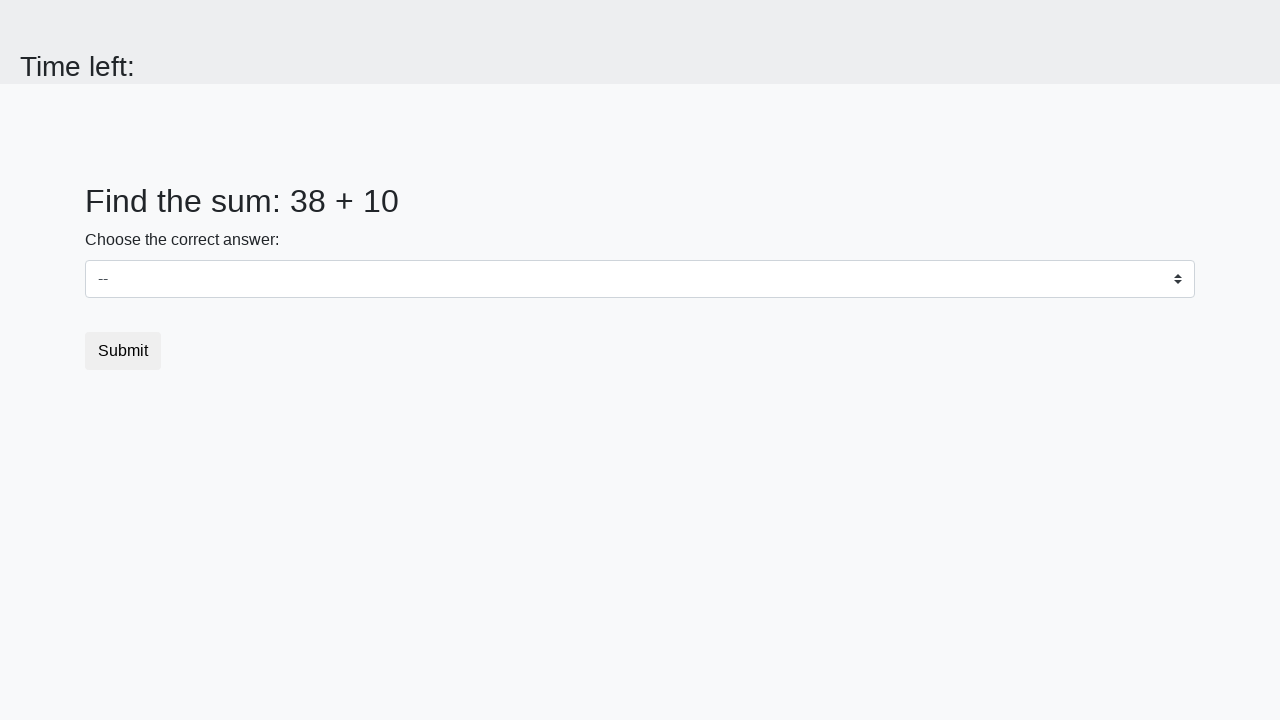

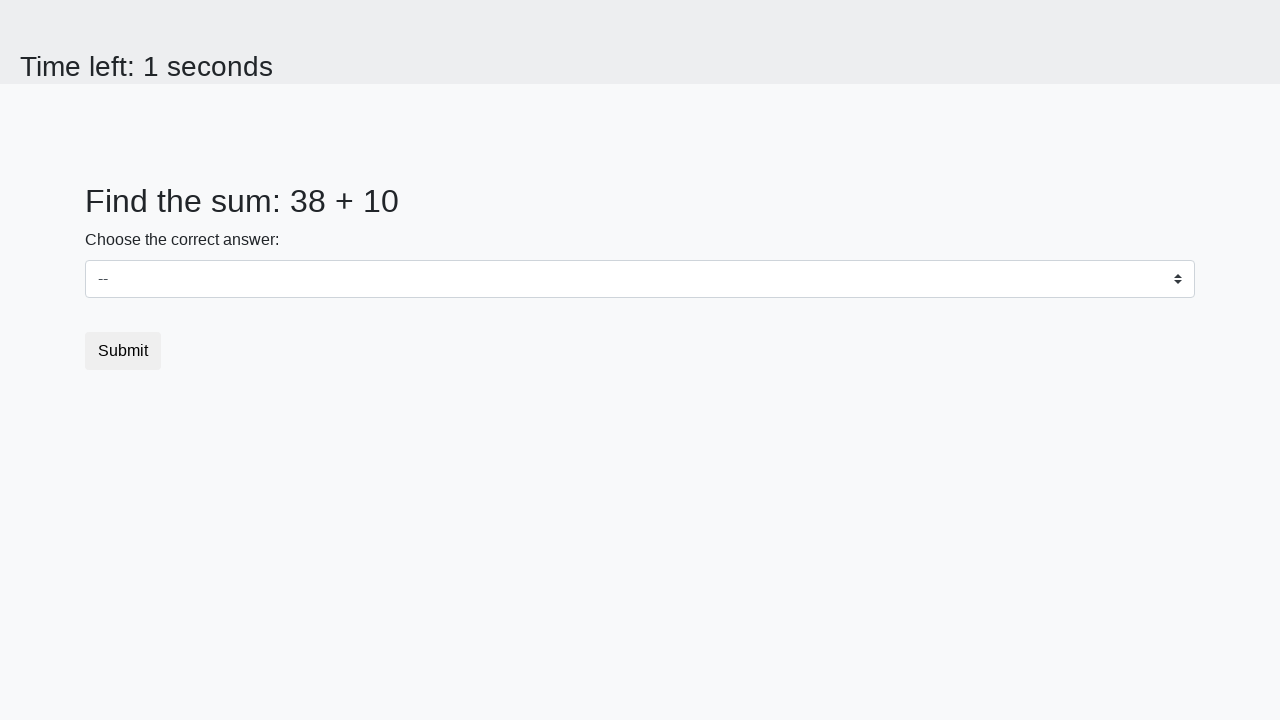